Tests marking individual todo items as complete by checking their toggle boxes.

Starting URL: https://demo.playwright.dev/todomvc

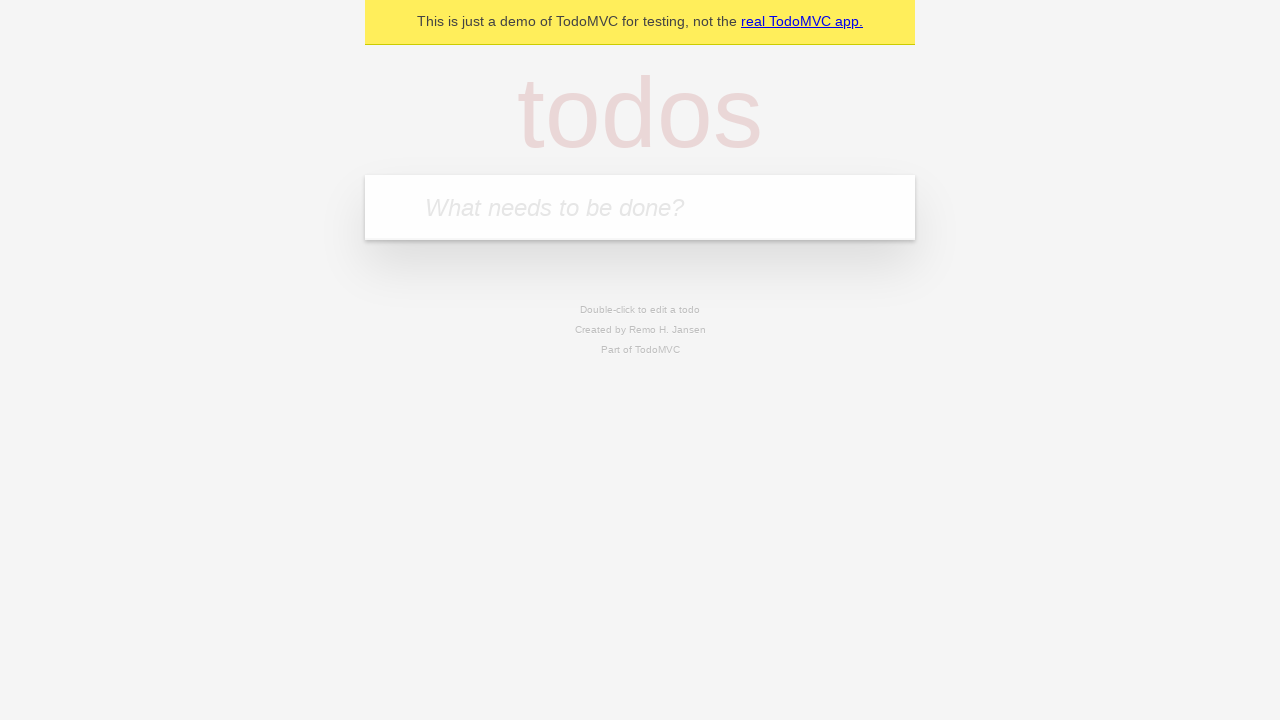

Filled new todo input with 'buy some cheese' on .new-todo
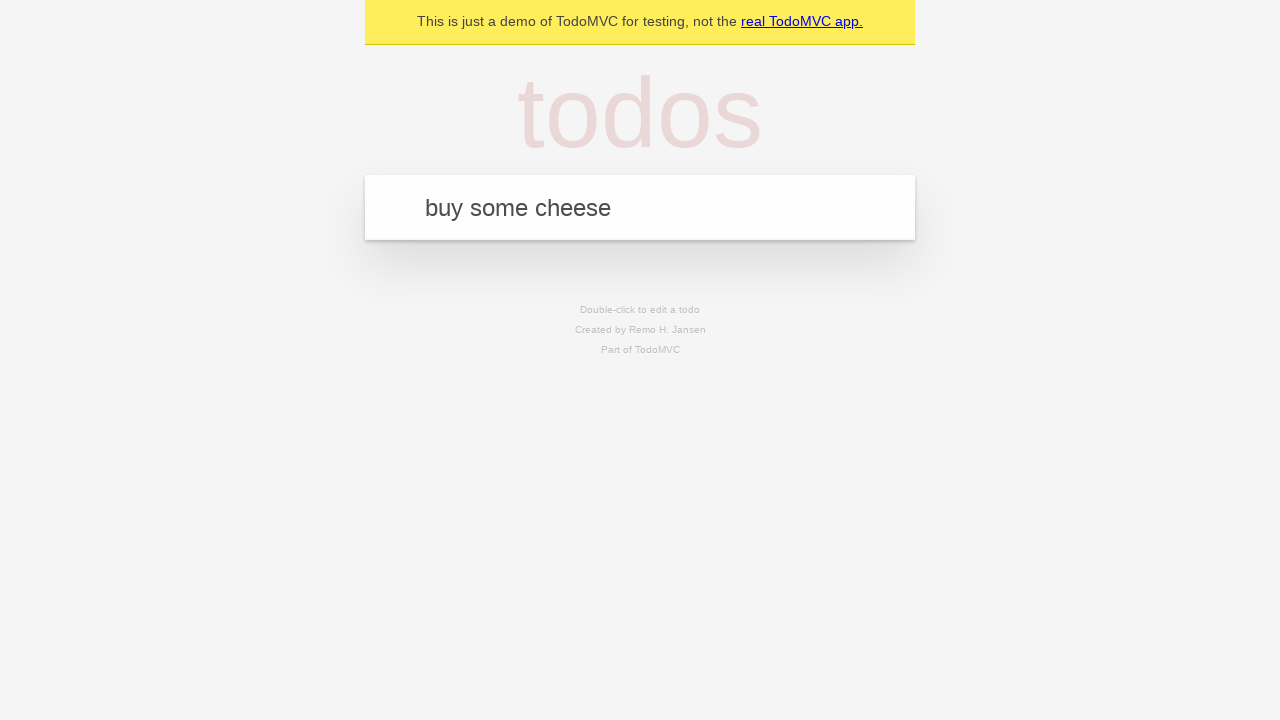

Pressed Enter to create first todo item on .new-todo
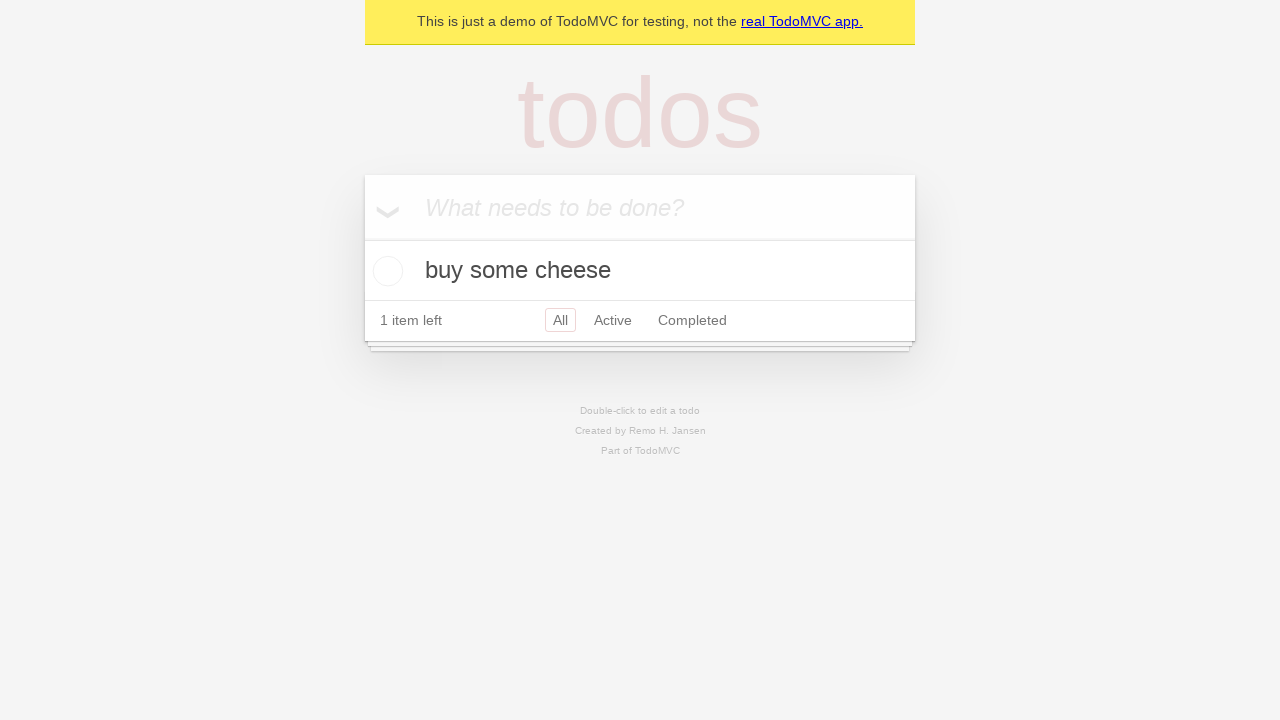

Filled new todo input with 'feed the cat' on .new-todo
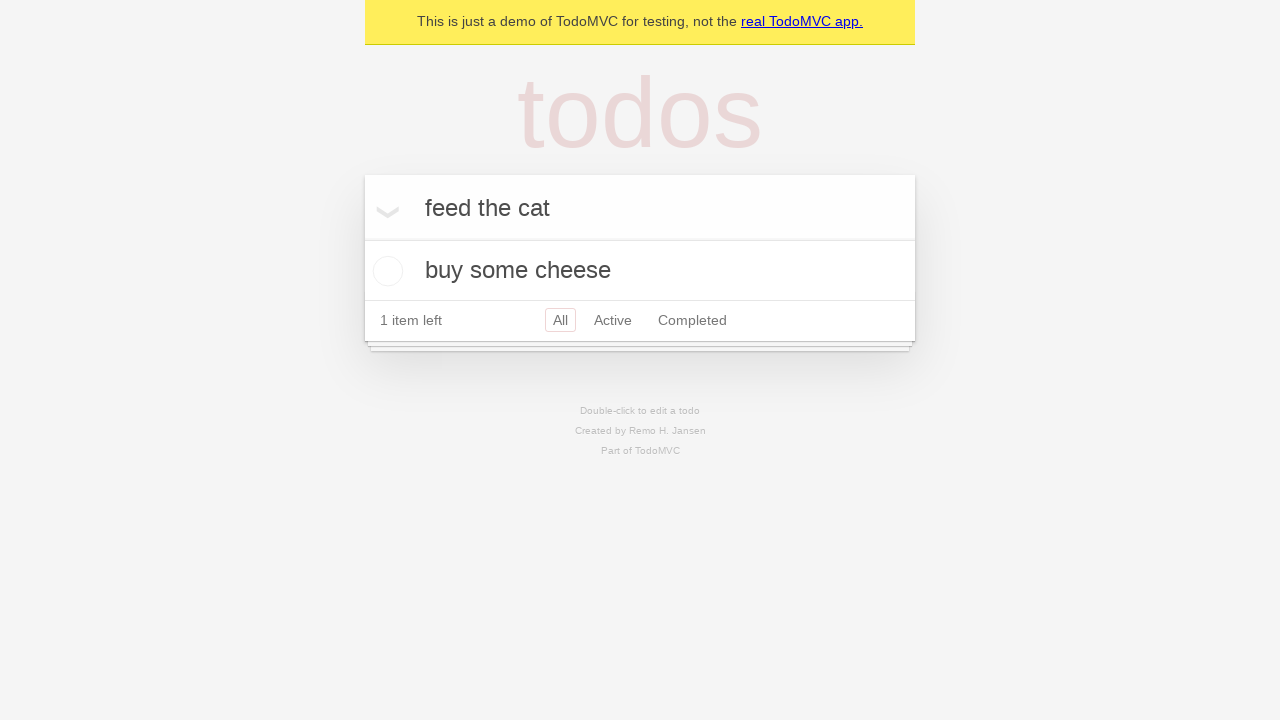

Pressed Enter to create second todo item on .new-todo
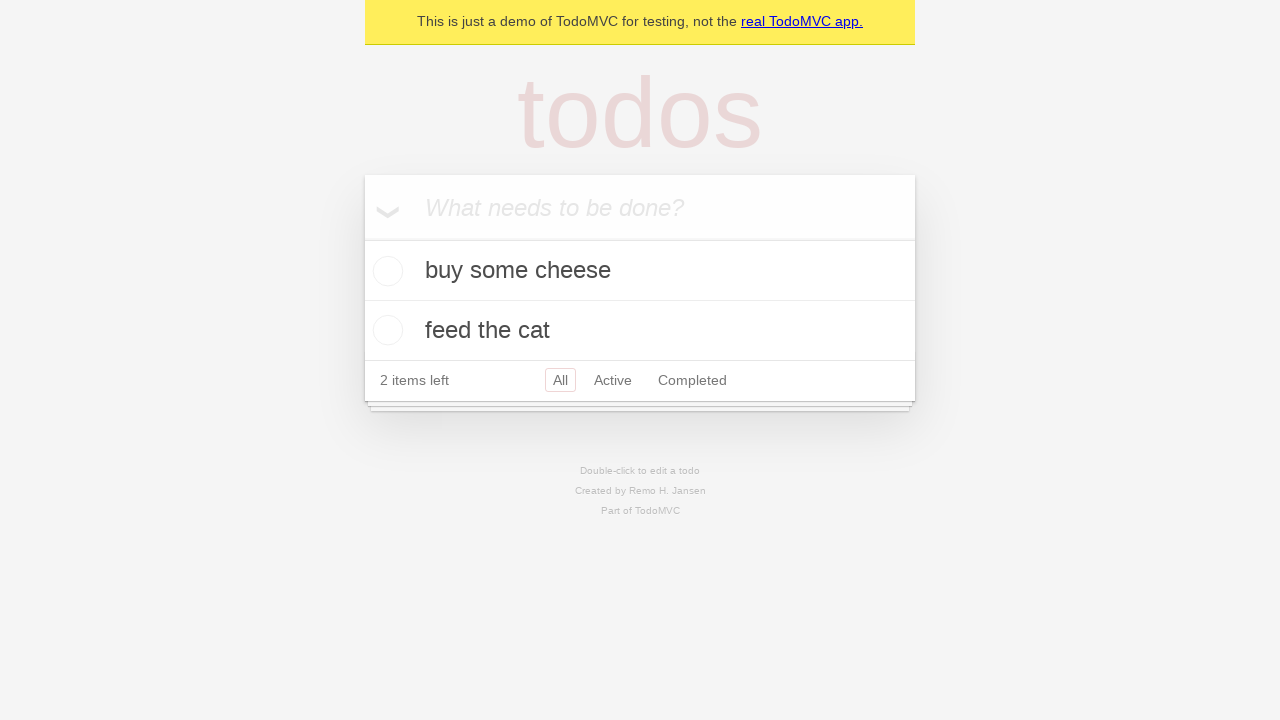

Waited for second todo item to appear in the list
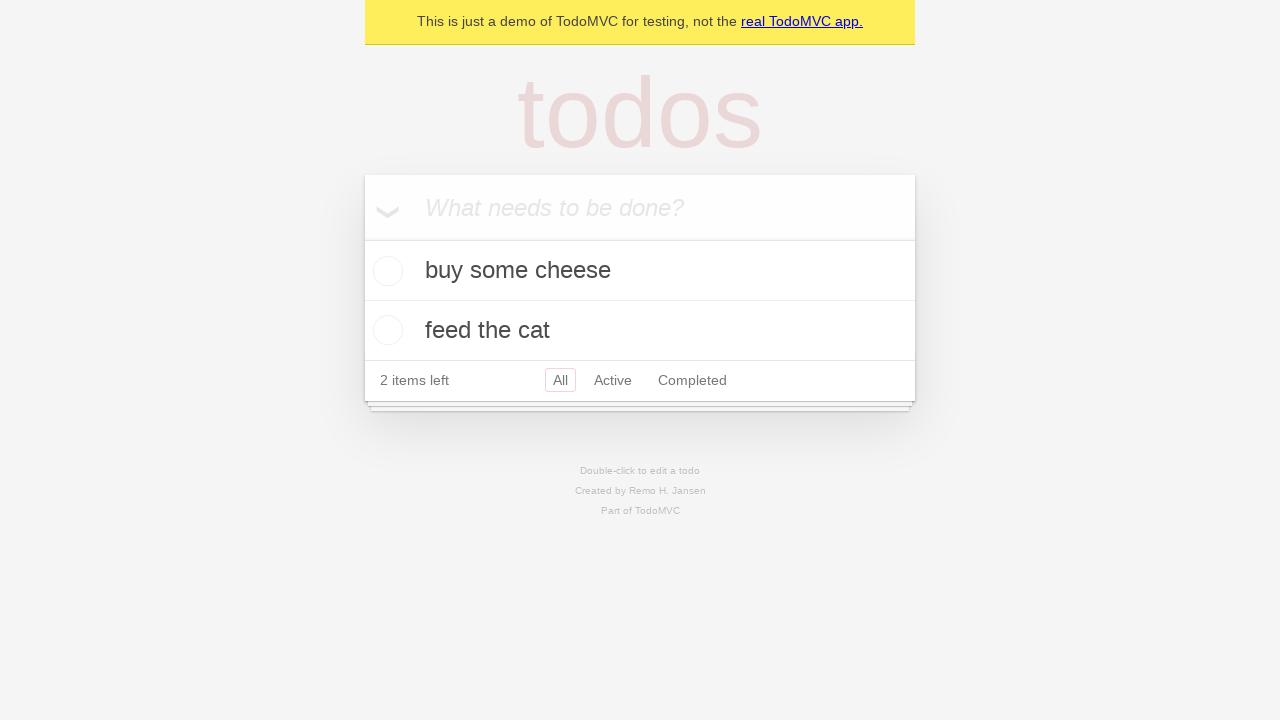

Marked first todo item as complete by checking its toggle at (385, 271) on .todo-list li >> nth=0 >> .toggle
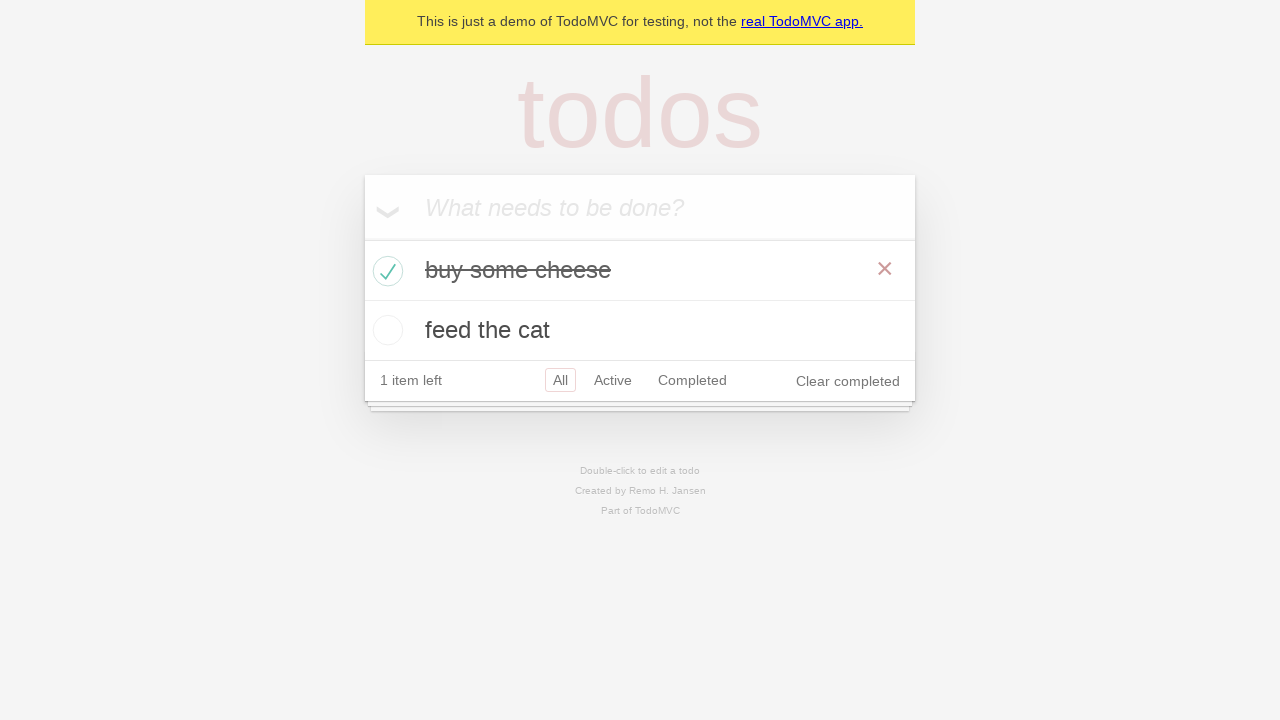

Marked second todo item as complete by checking its toggle at (385, 330) on .todo-list li >> nth=1 >> .toggle
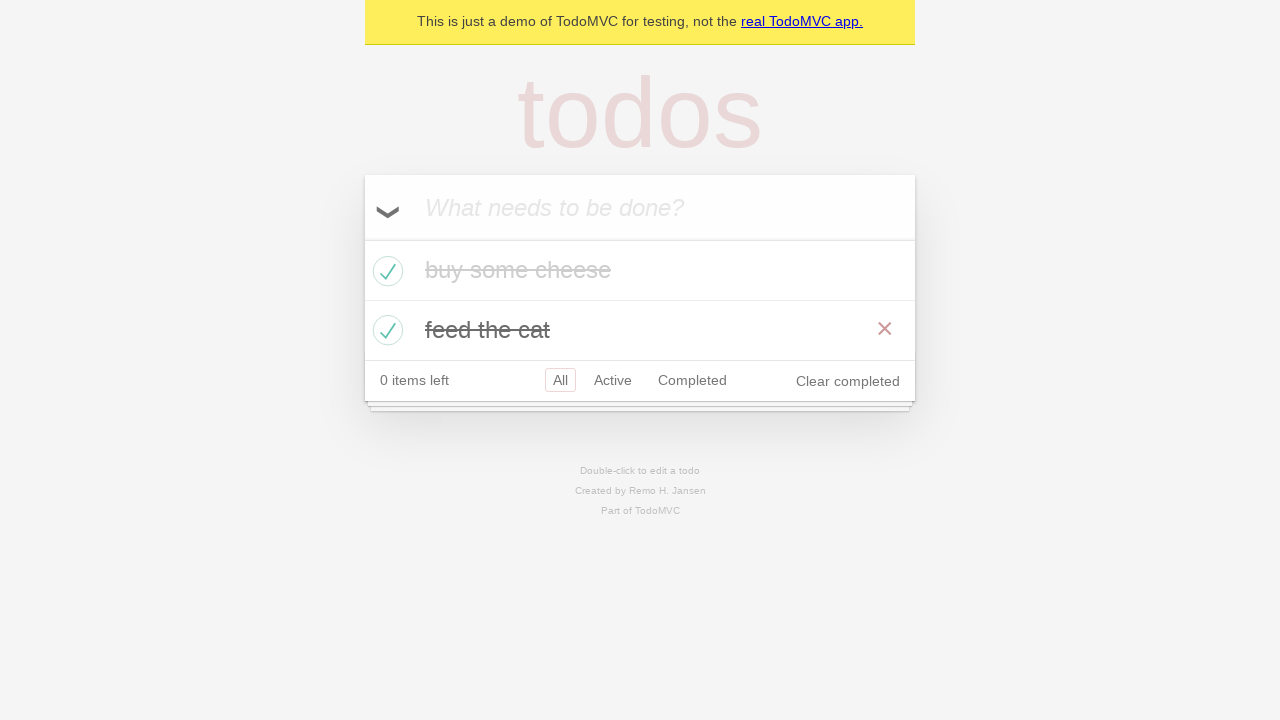

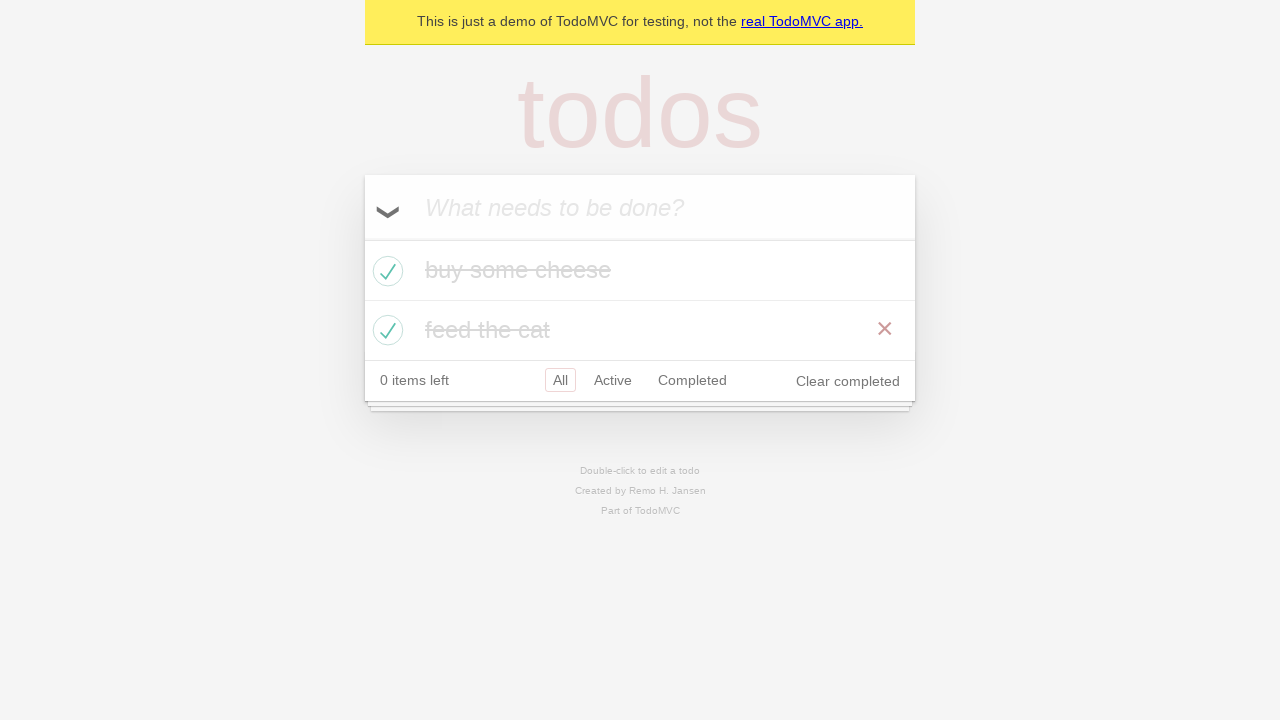